Tests radio button selection on a practice form by clicking different gender options and verifying the selection state

Starting URL: http://www.techlistic.com/p/selenium-practice-form.html

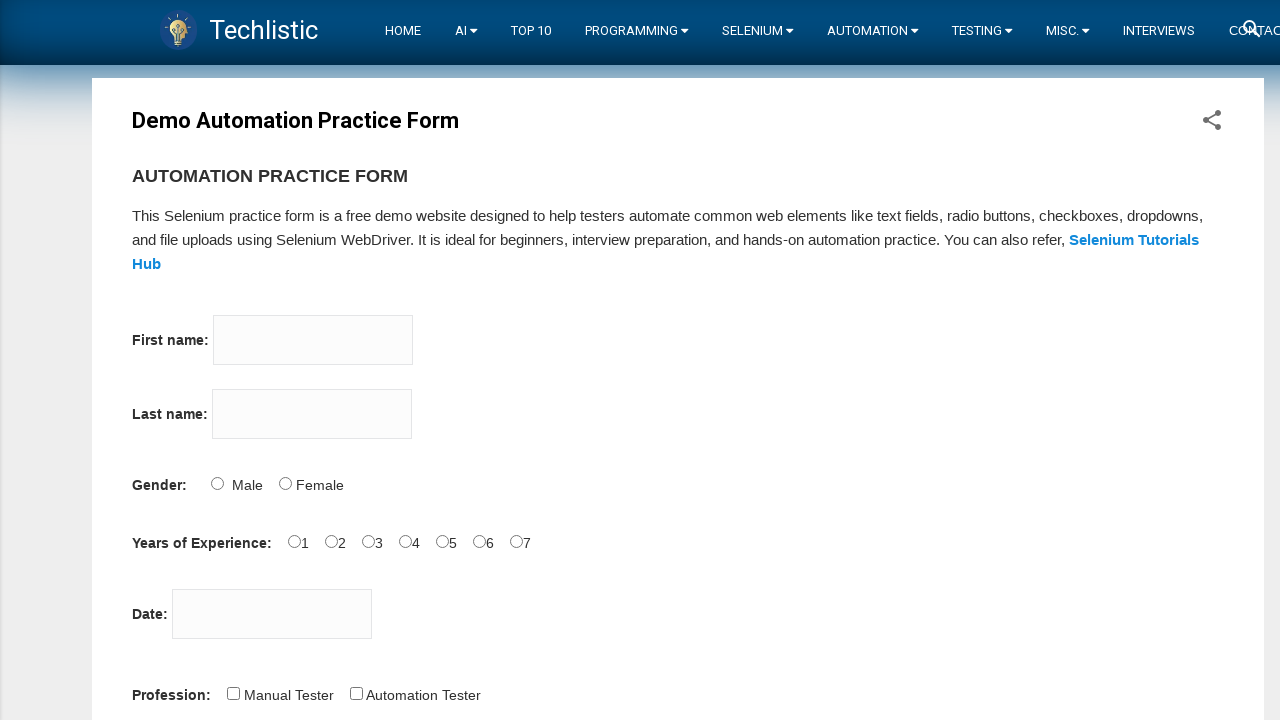

Clicked Male radio button at (217, 483) on #sex-0
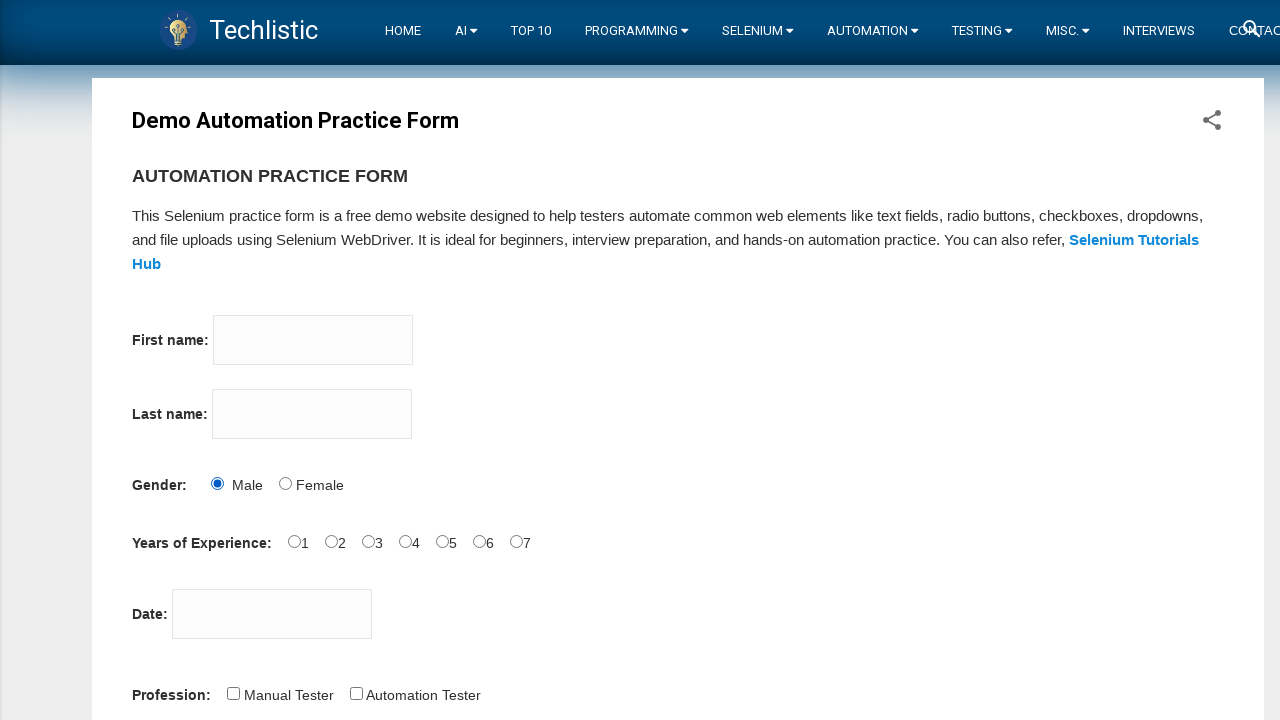

Clicked Female radio button at (285, 483) on #sex-1
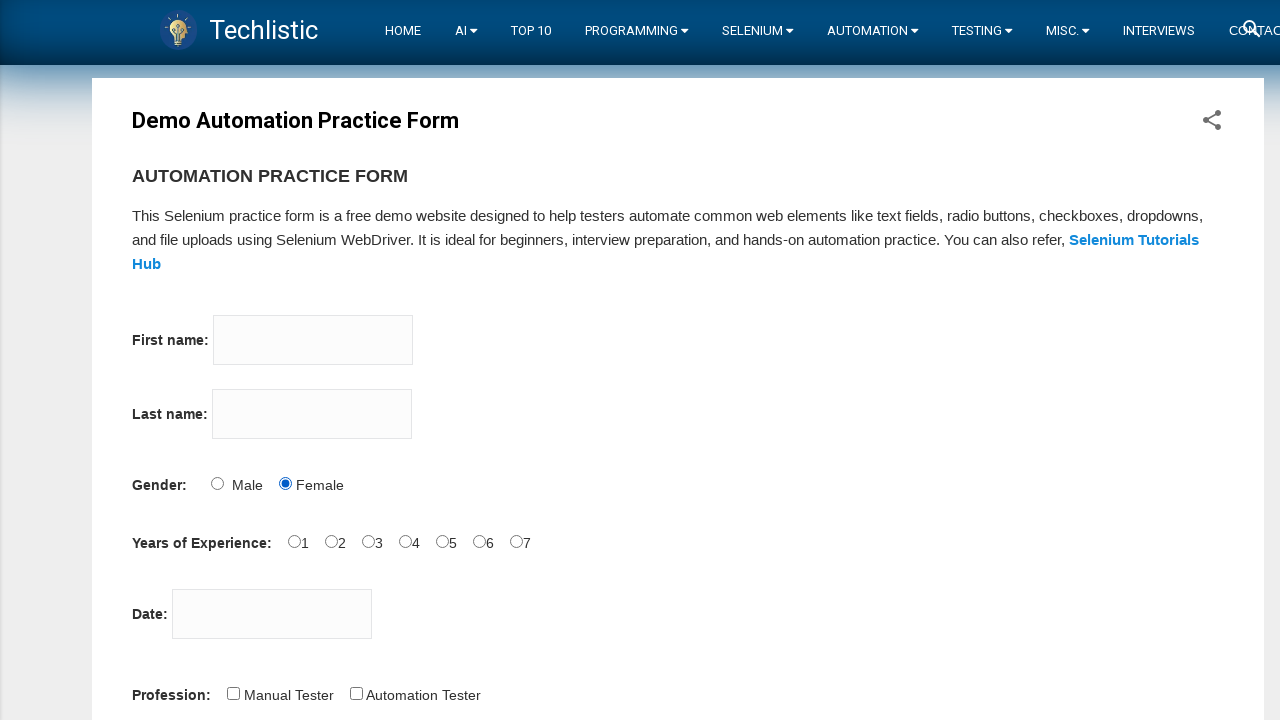

Located Female radio button element
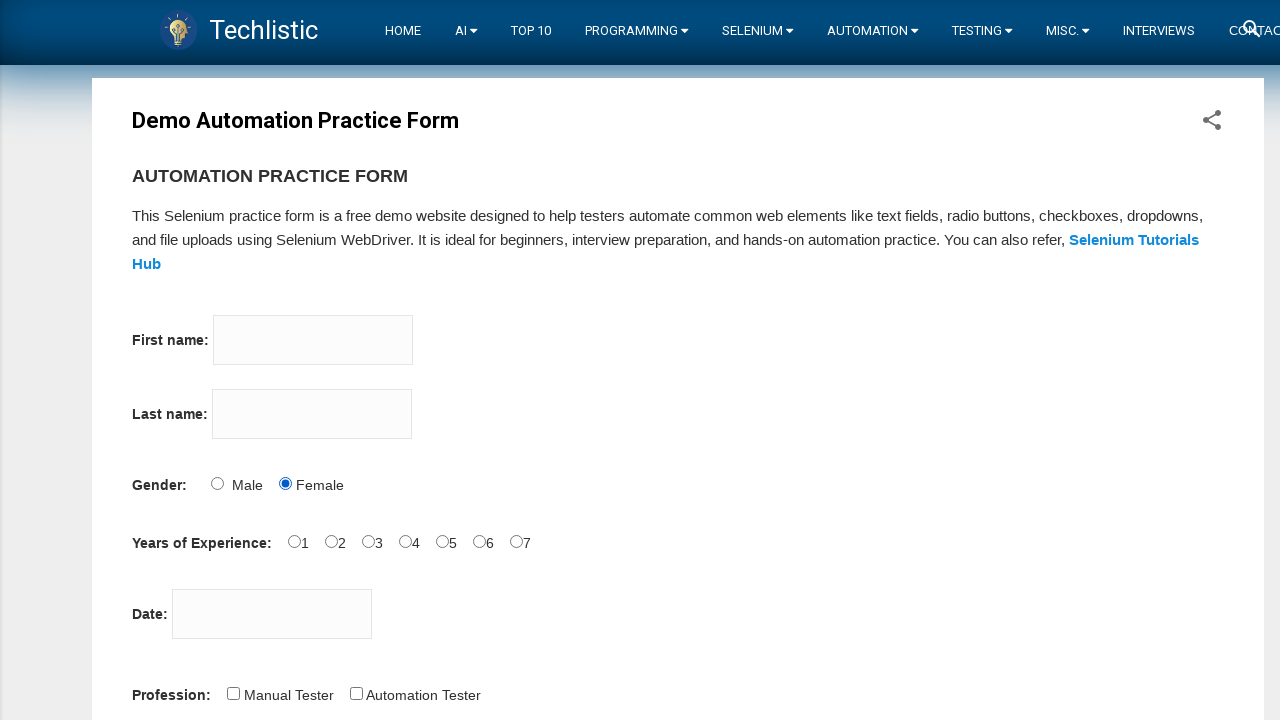

Verified Female radio button is selected
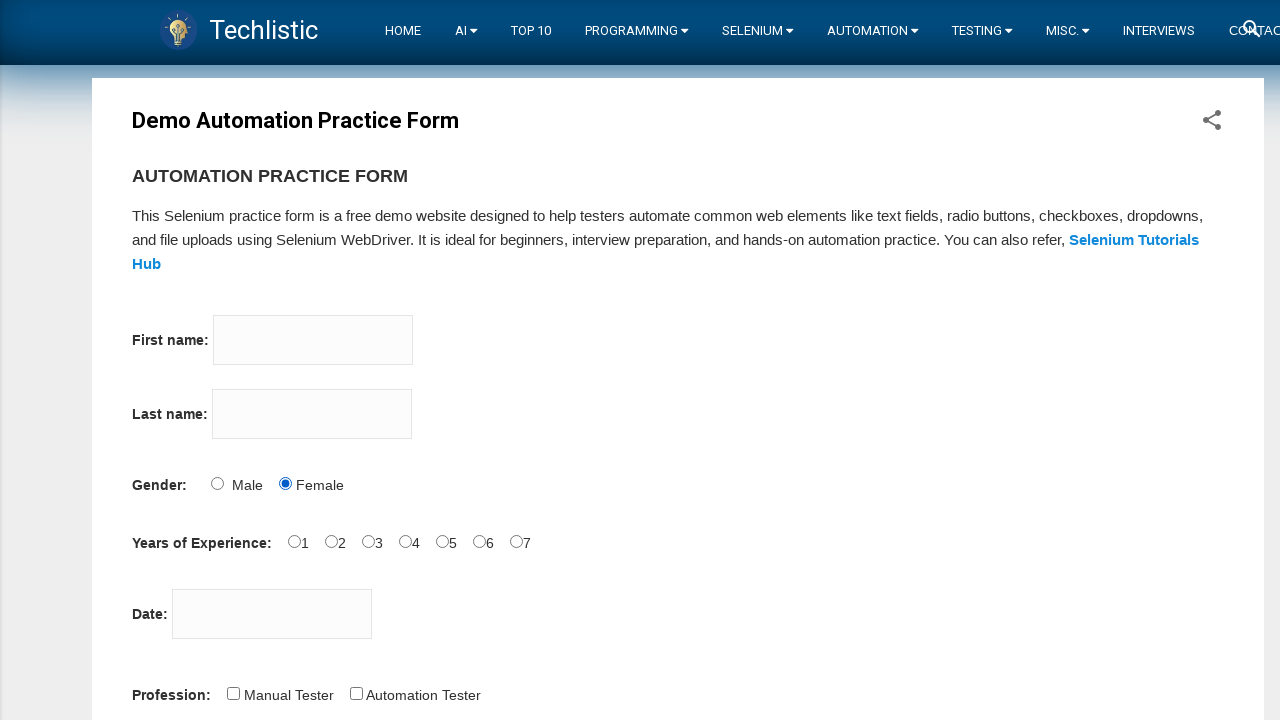

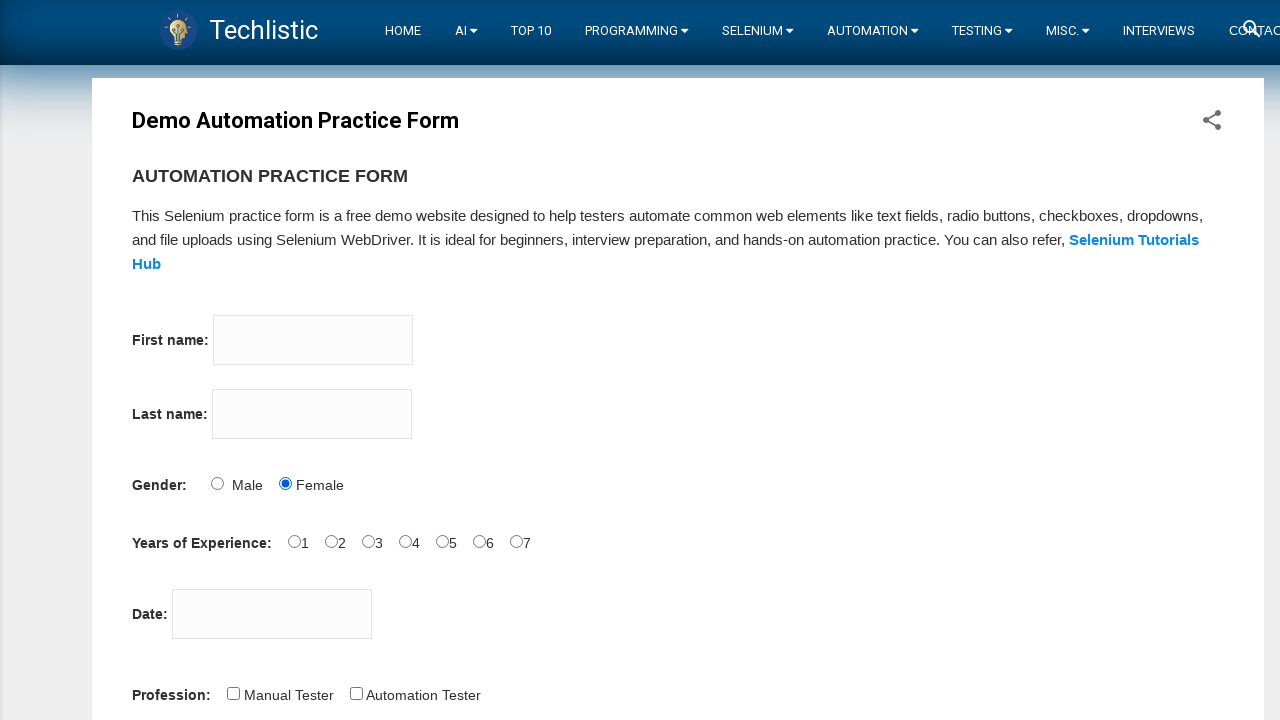